Tests JavaScript alert handling functionality including accepting alerts, dismissing confirm dialogs, and entering text in prompt dialogs, then verifying the result messages.

Starting URL: http://the-internet.herokuapp.com/javascript_alerts

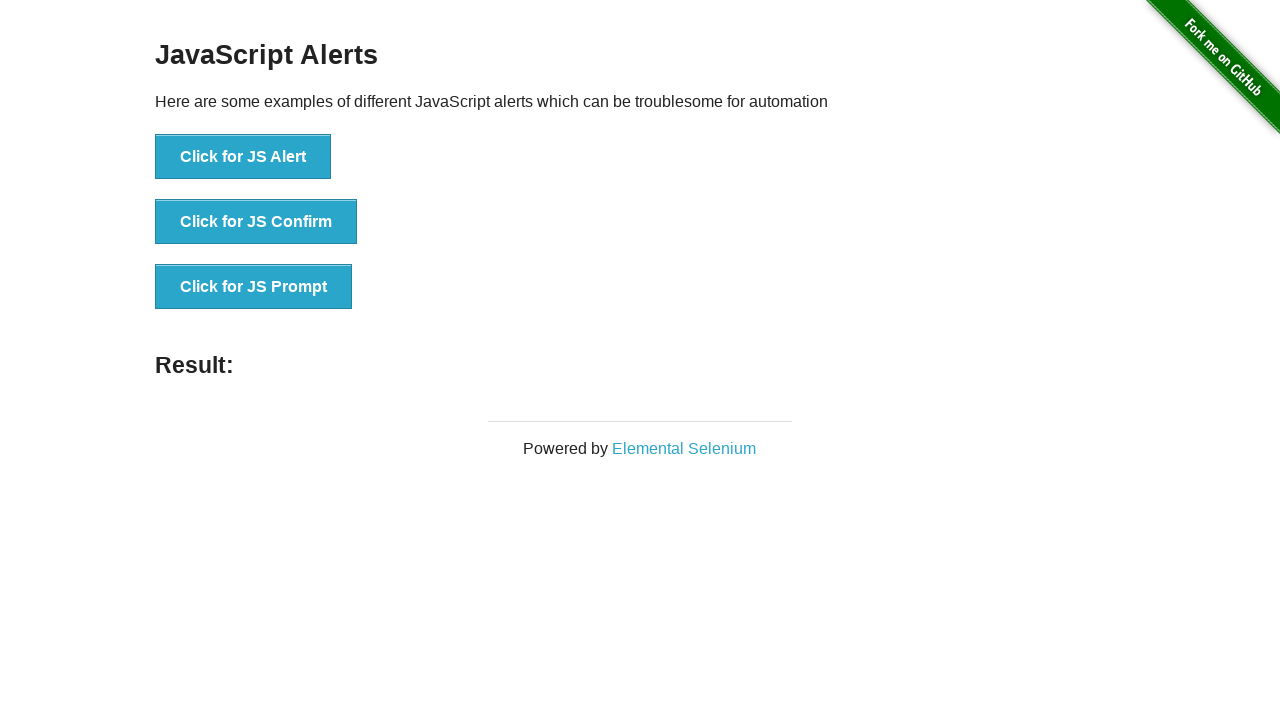

Clicked button to trigger simple alert at (243, 157) on #content > div > ul > li:nth-child(1) > button
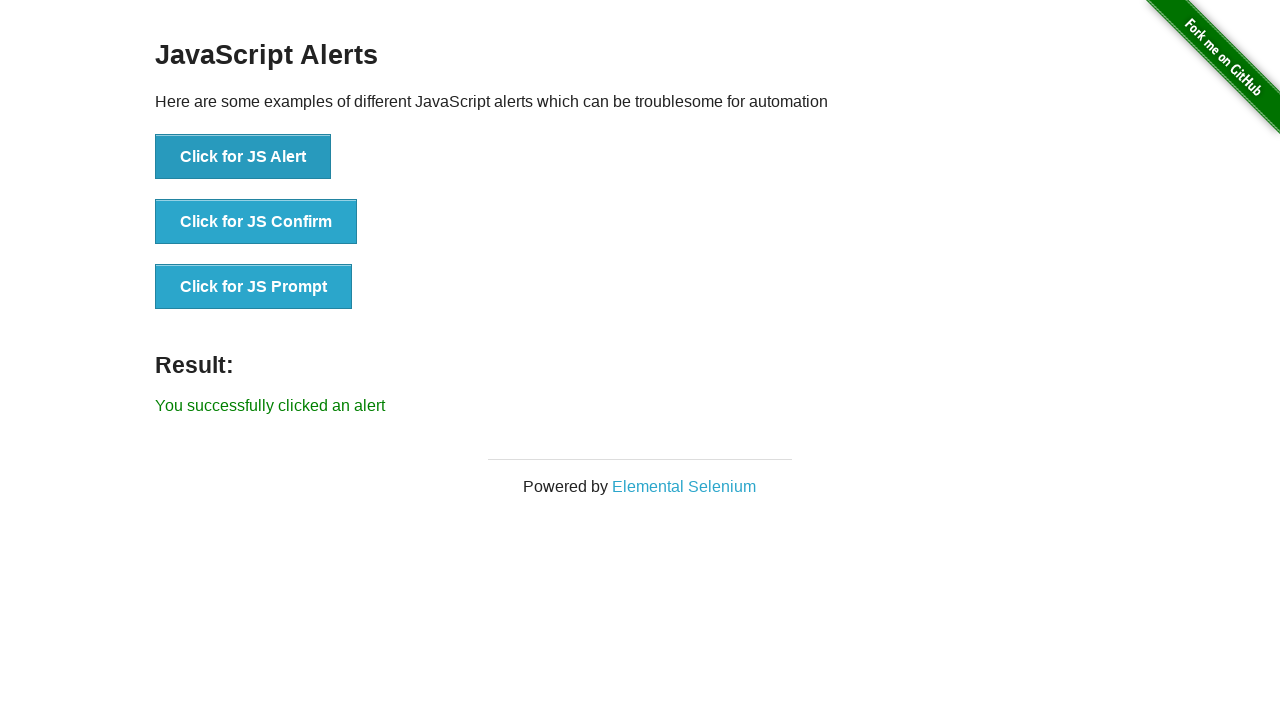

Set up dialog handler to accept alerts
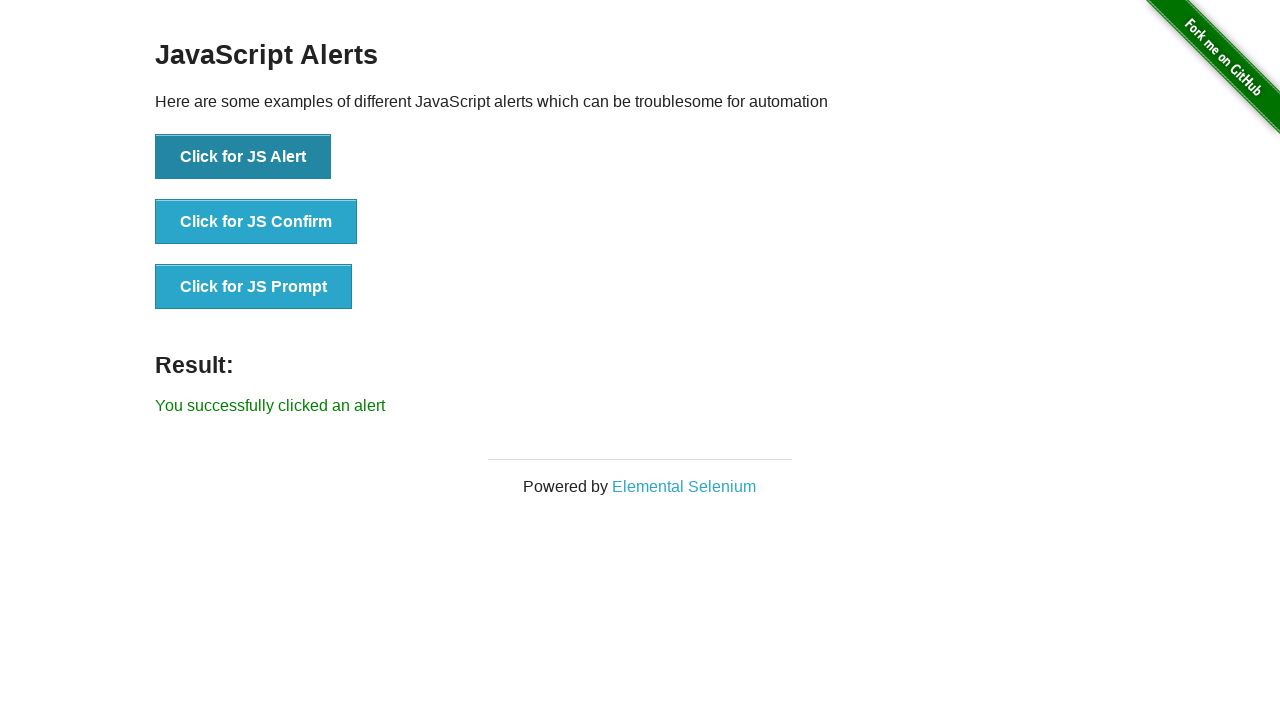

Clicked button again to trigger alert with handler active at (243, 157) on #content > div > ul > li:nth-child(1) > button
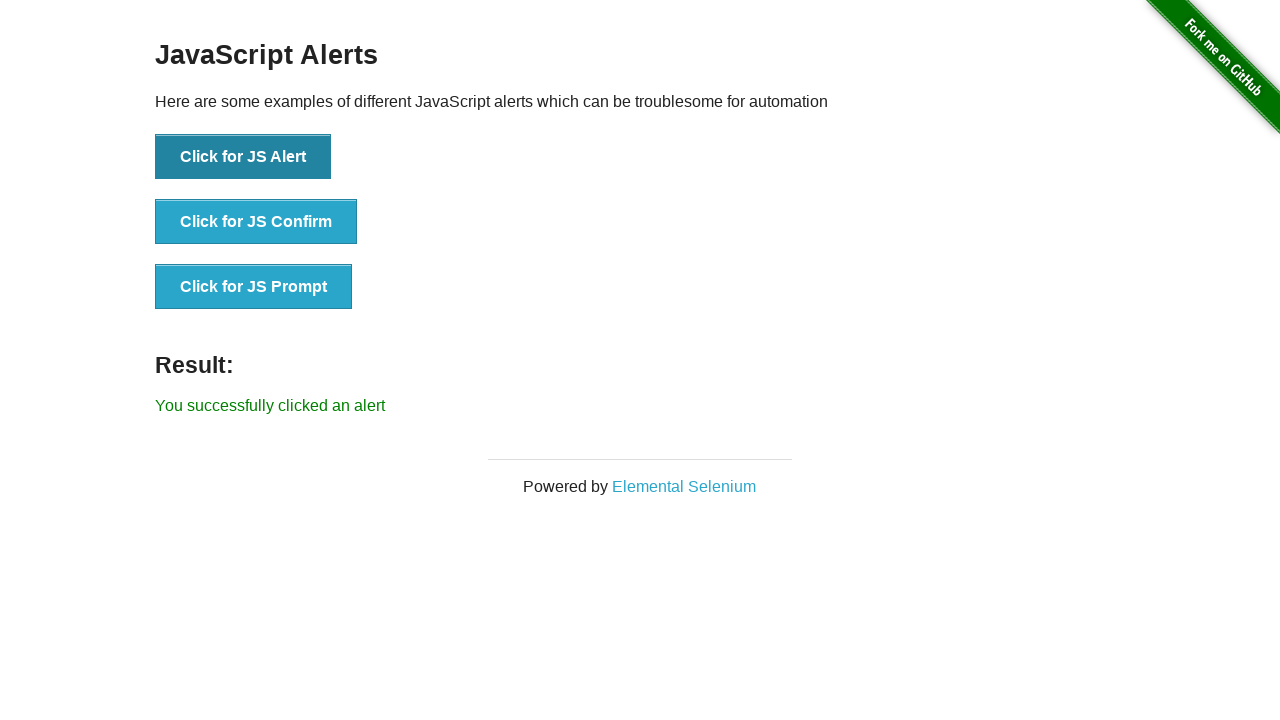

Retrieved result text: You successfully clicked an alert
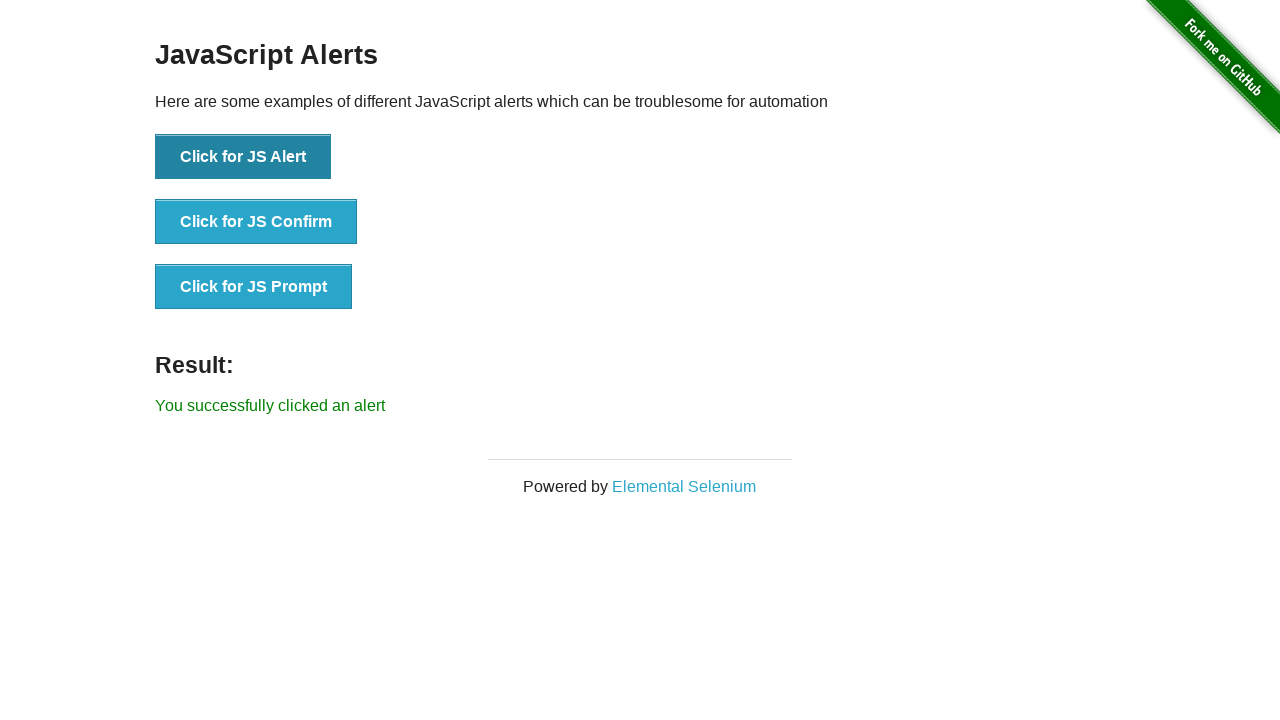

Set up dialog handler to accept confirm dialog
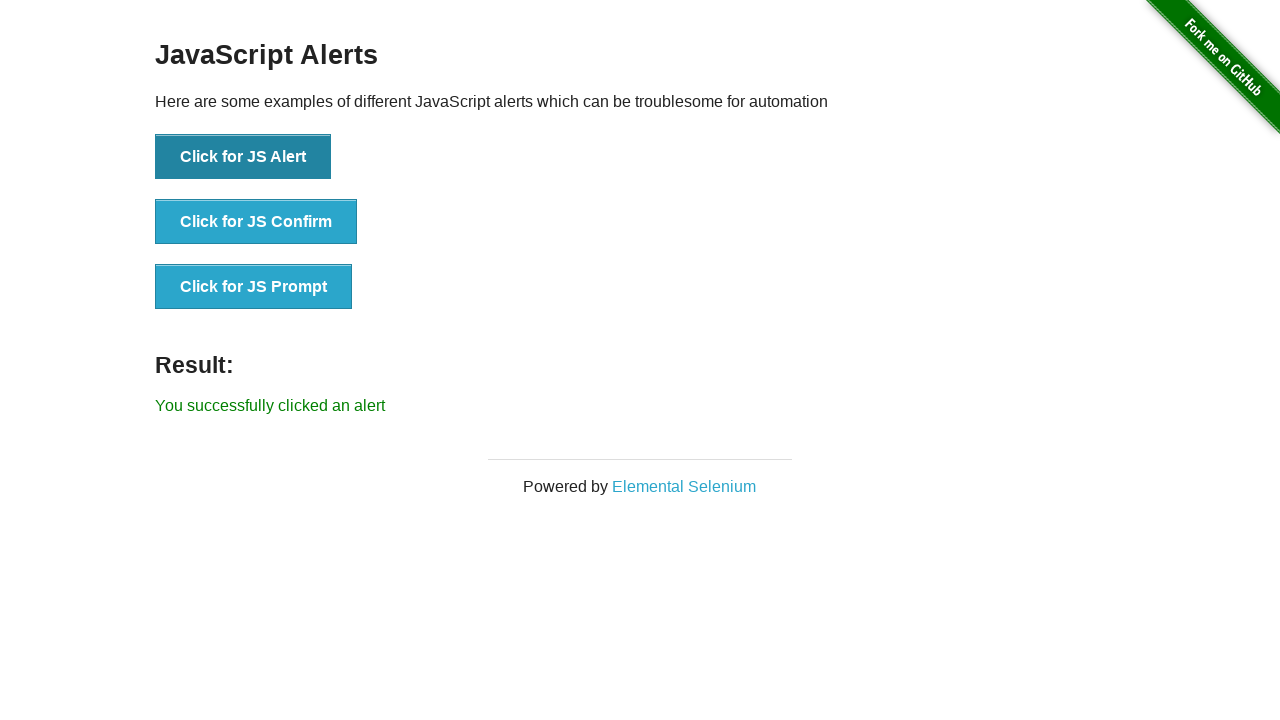

Clicked button to trigger confirm dialog at (256, 222) on #content > div > ul > li:nth-child(2) > button
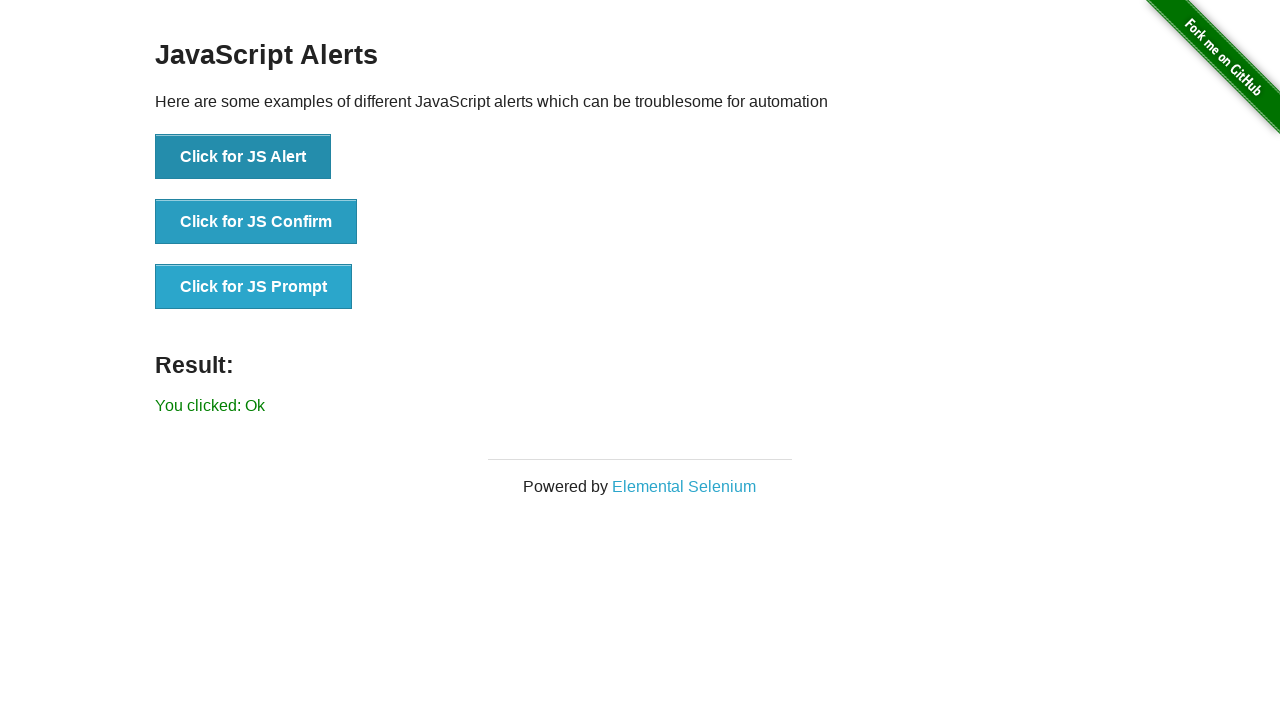

Waited for result element to appear after confirming dialog
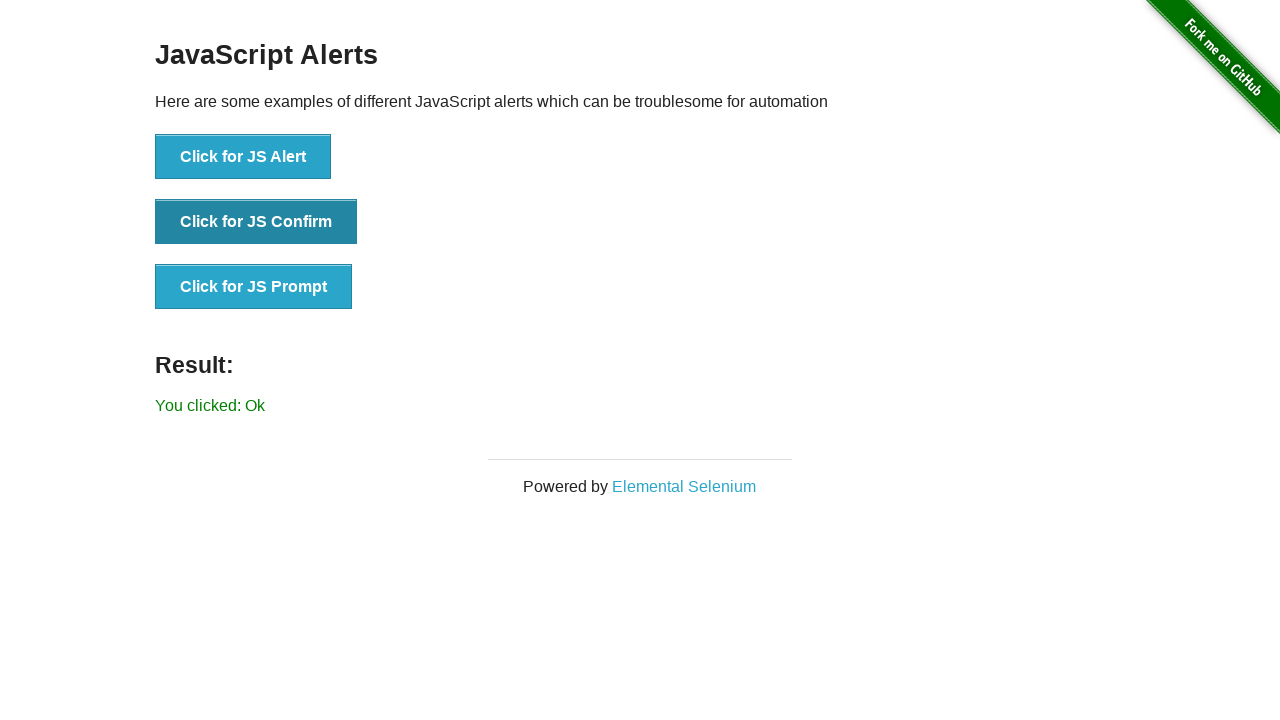

Retrieved result text after accepting confirm: You clicked: Ok
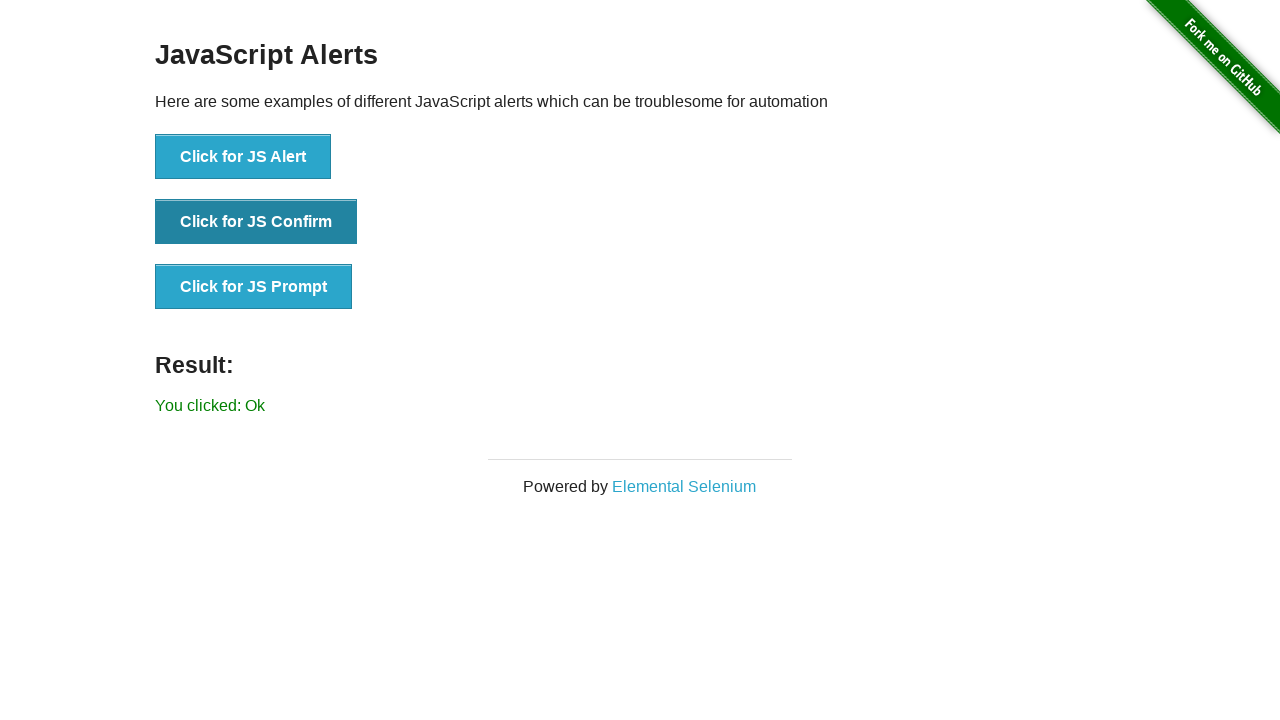

Set up dialog handler to dismiss confirm dialog
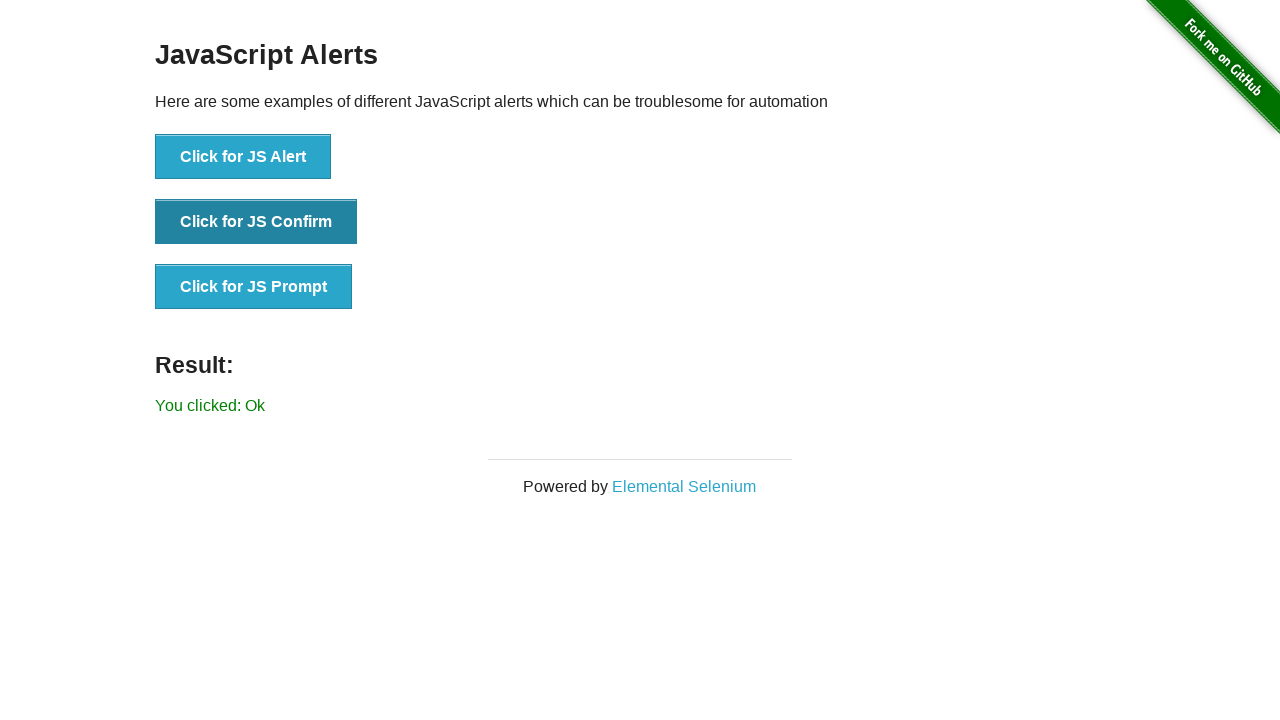

Clicked button to trigger confirm dialog for dismissal at (256, 222) on #content > div > ul > li:nth-child(2) > button
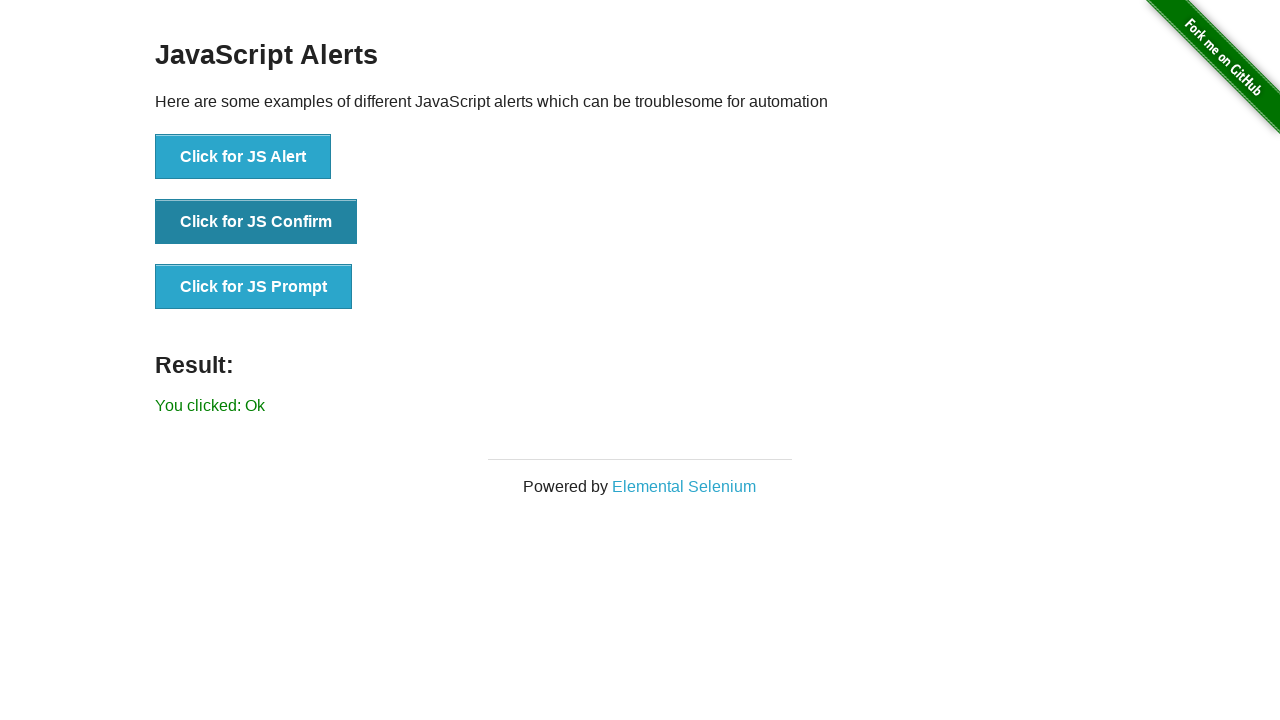

Waited for result element to appear after dismissing dialog
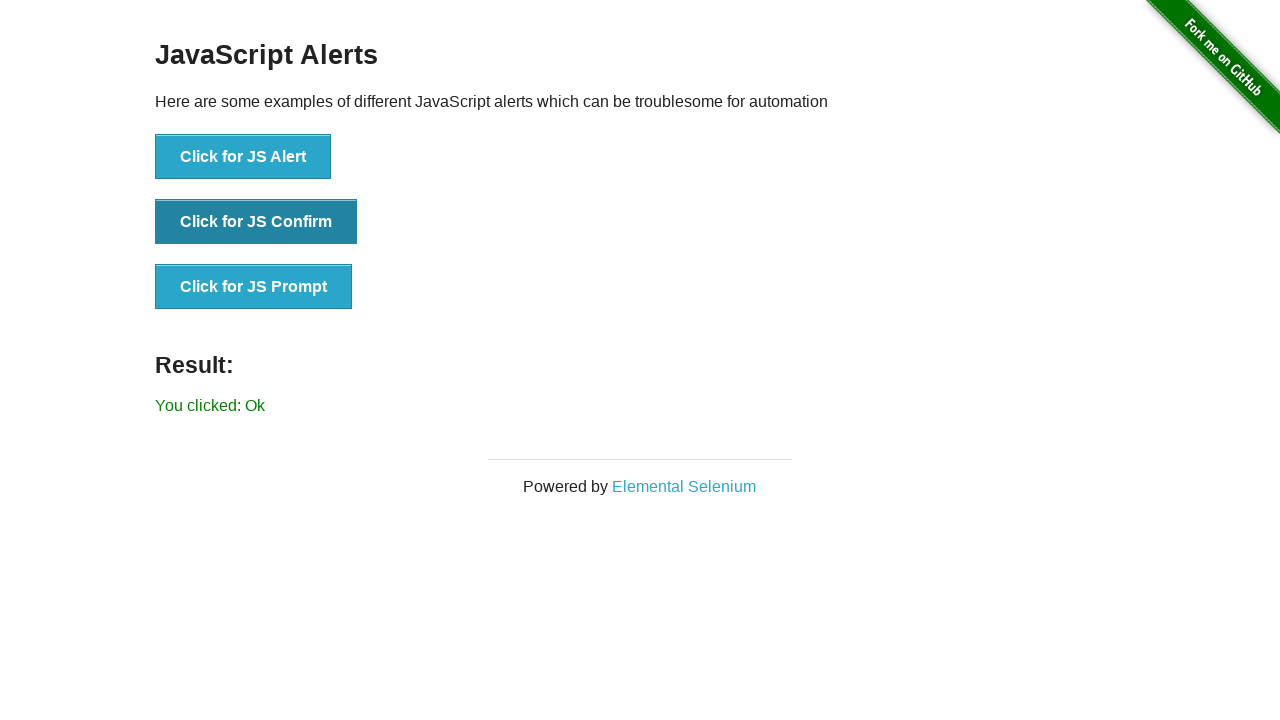

Retrieved result text after dismissing confirm: You clicked: Ok
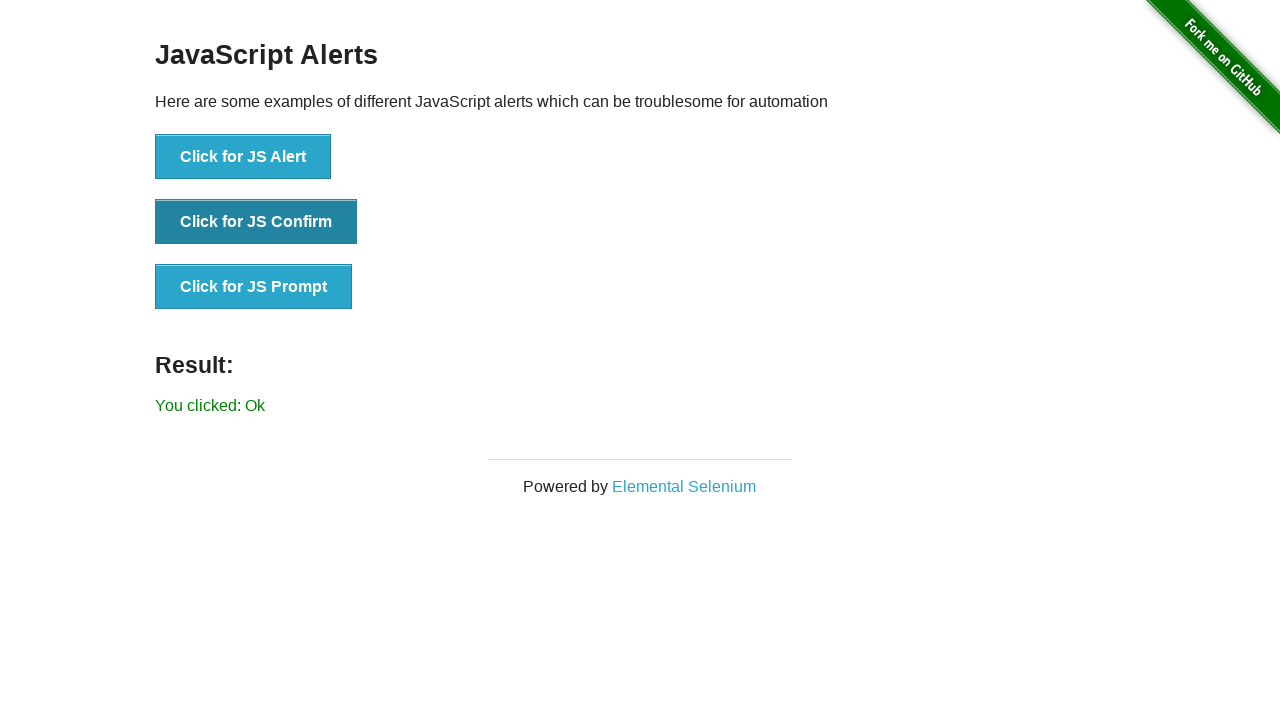

Set up dialog handler to accept prompt with text 'deepanshu'
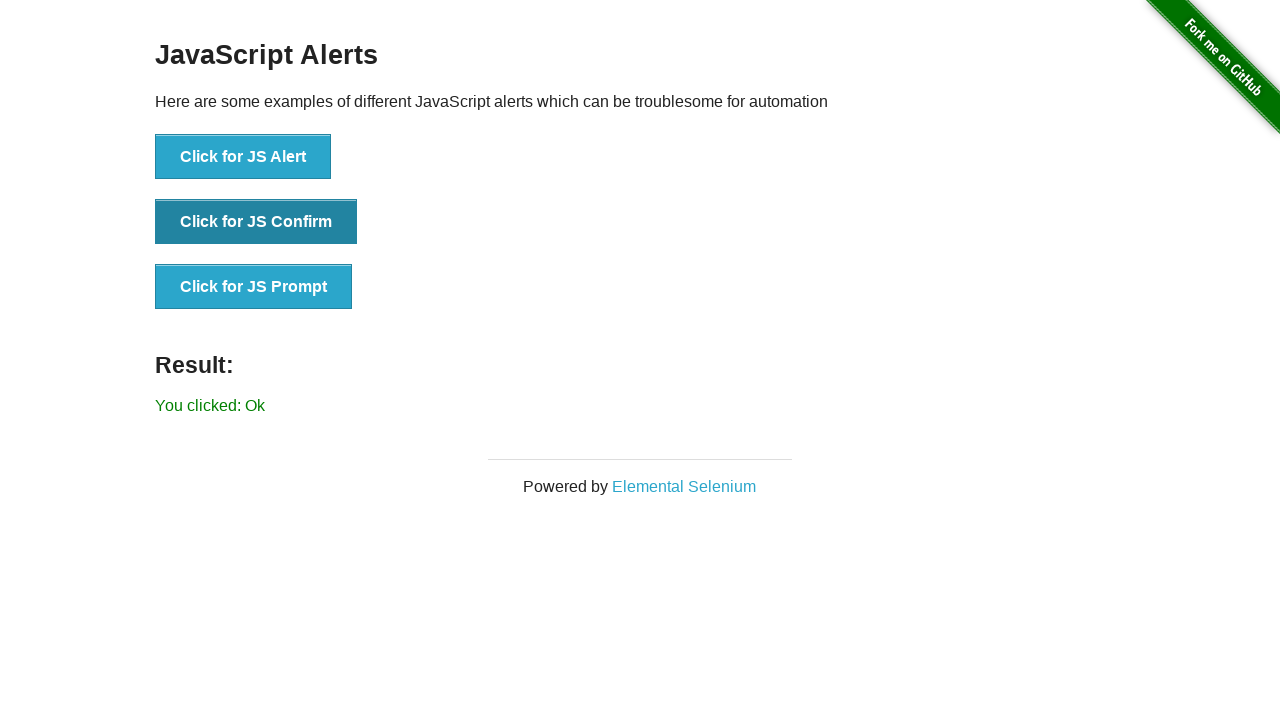

Clicked button to trigger prompt dialog at (254, 287) on #content > div > ul > li:nth-child(3) > button
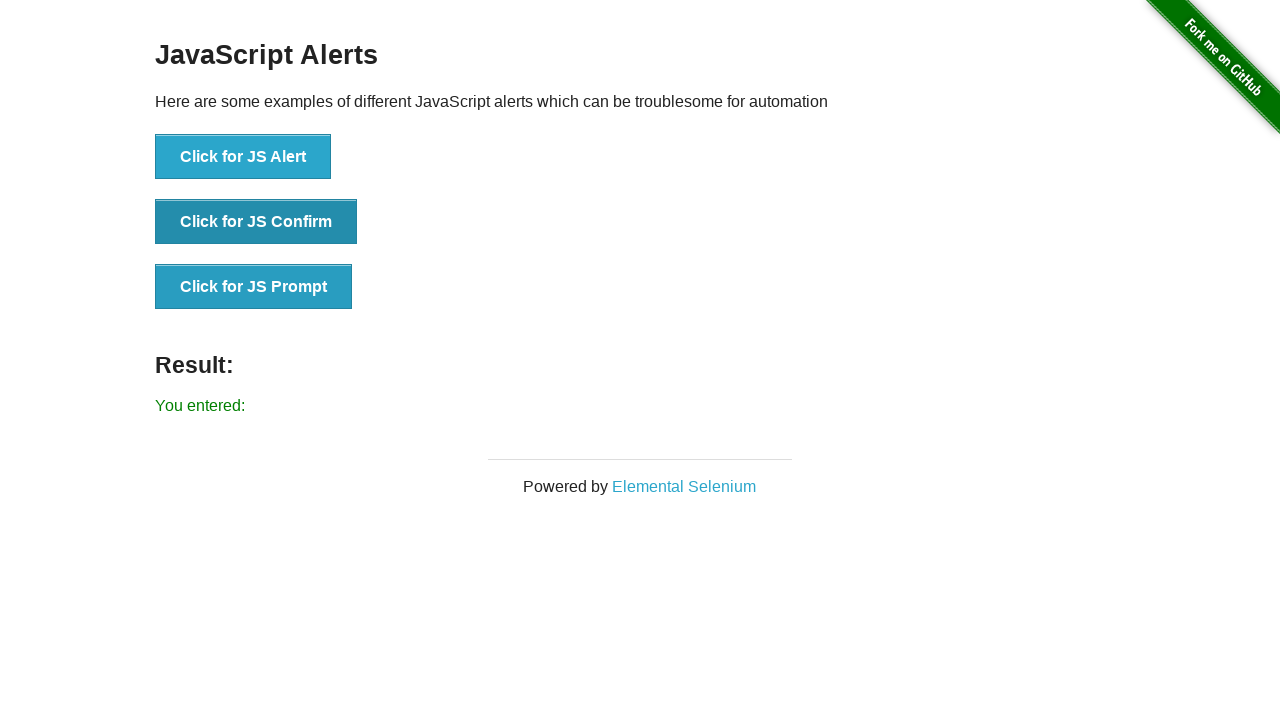

Waited for result element to appear after entering prompt text
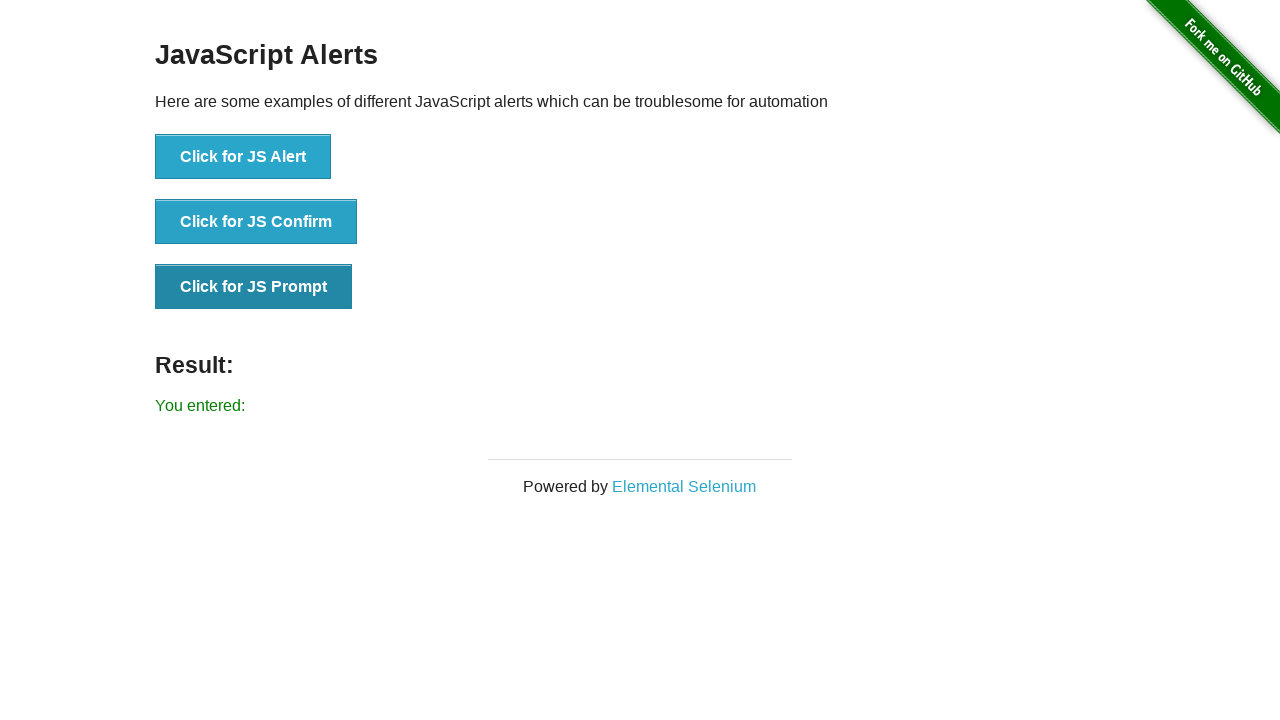

Retrieved result text after prompt submission: You entered: 
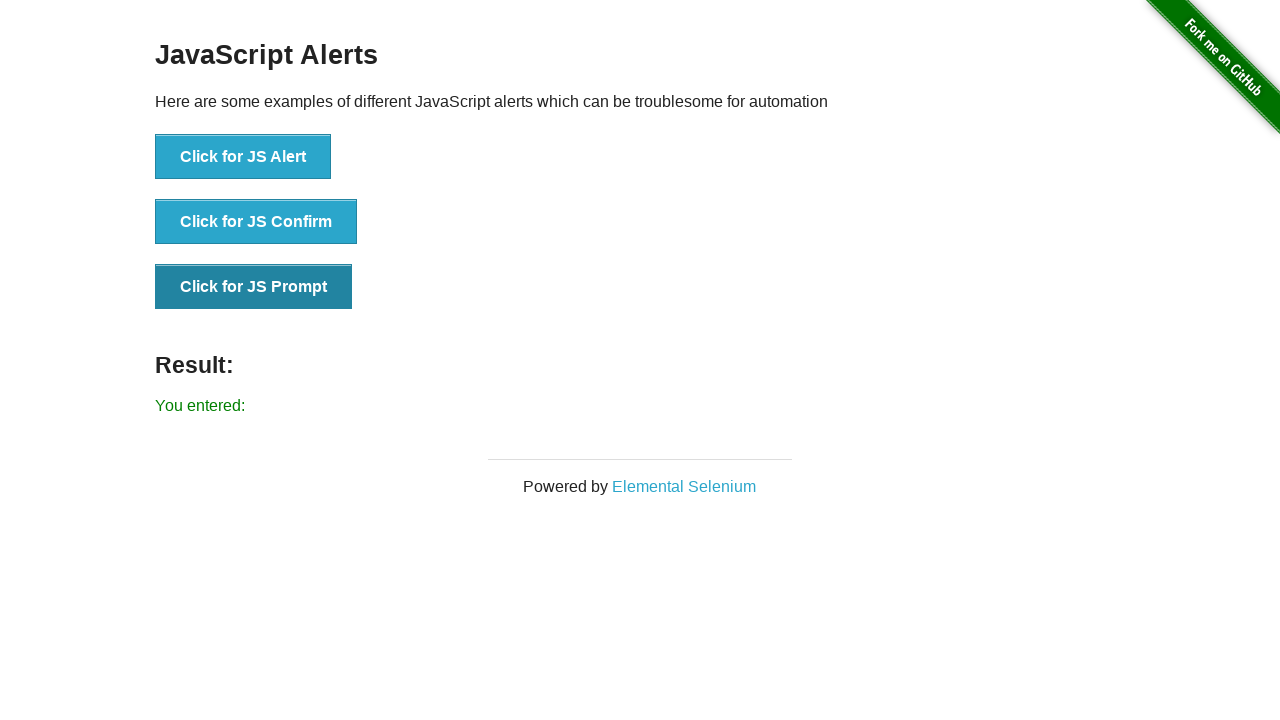

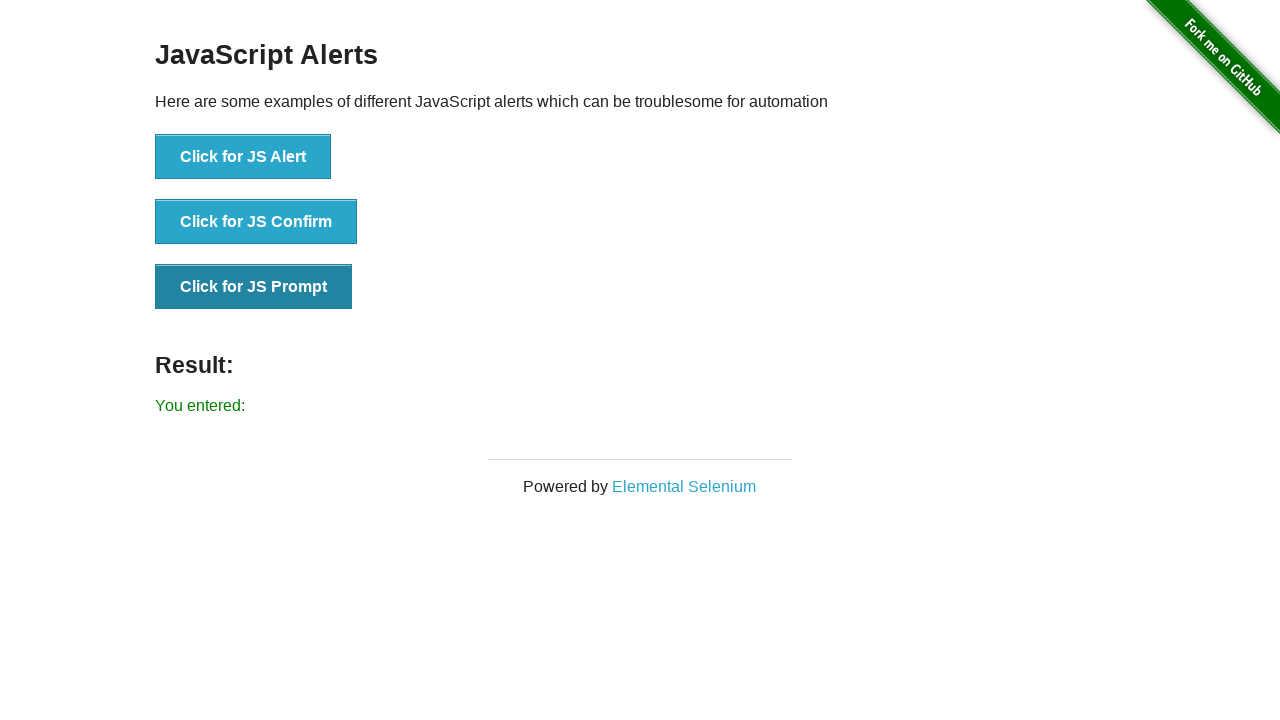